Tests Browse Languages page and verifies Language and Author column headers are displayed

Starting URL: http://www.99-bottles-of-beer.net/

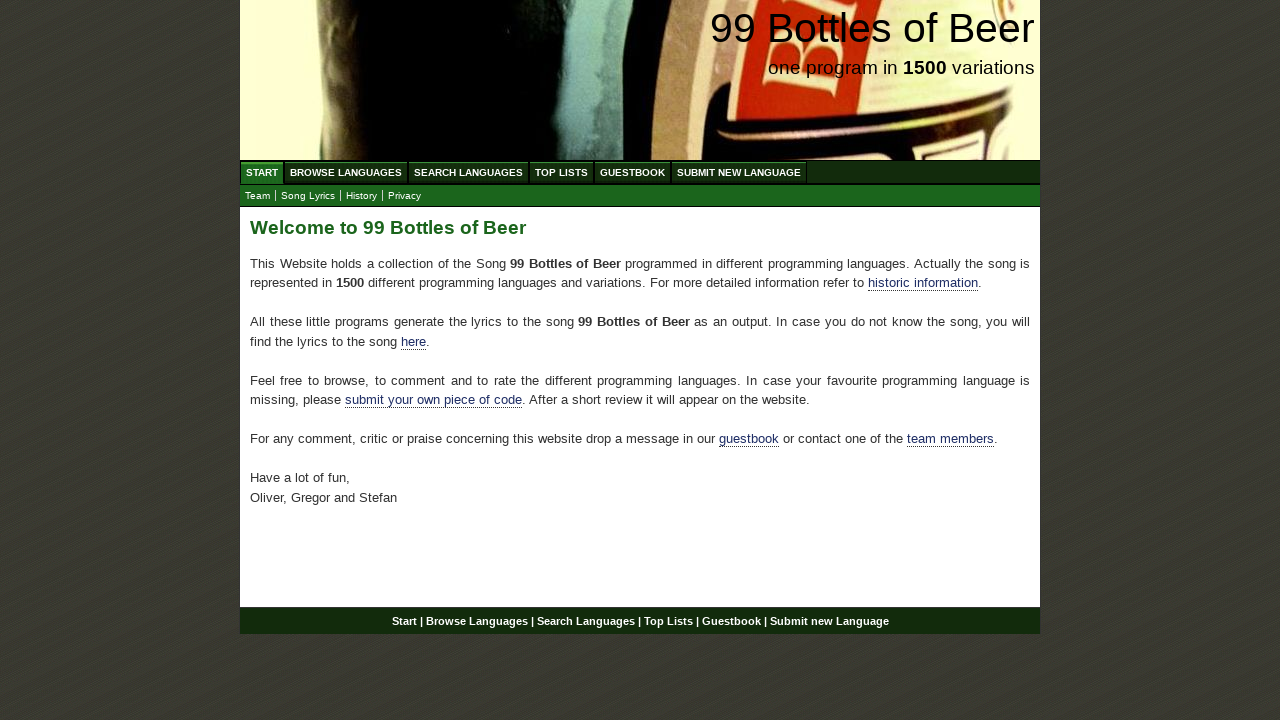

Clicked on Browse Languages menu item at (346, 172) on xpath=//div[@id='navigation']/ul[@id='menu']/li/a[@href='/abc.html']
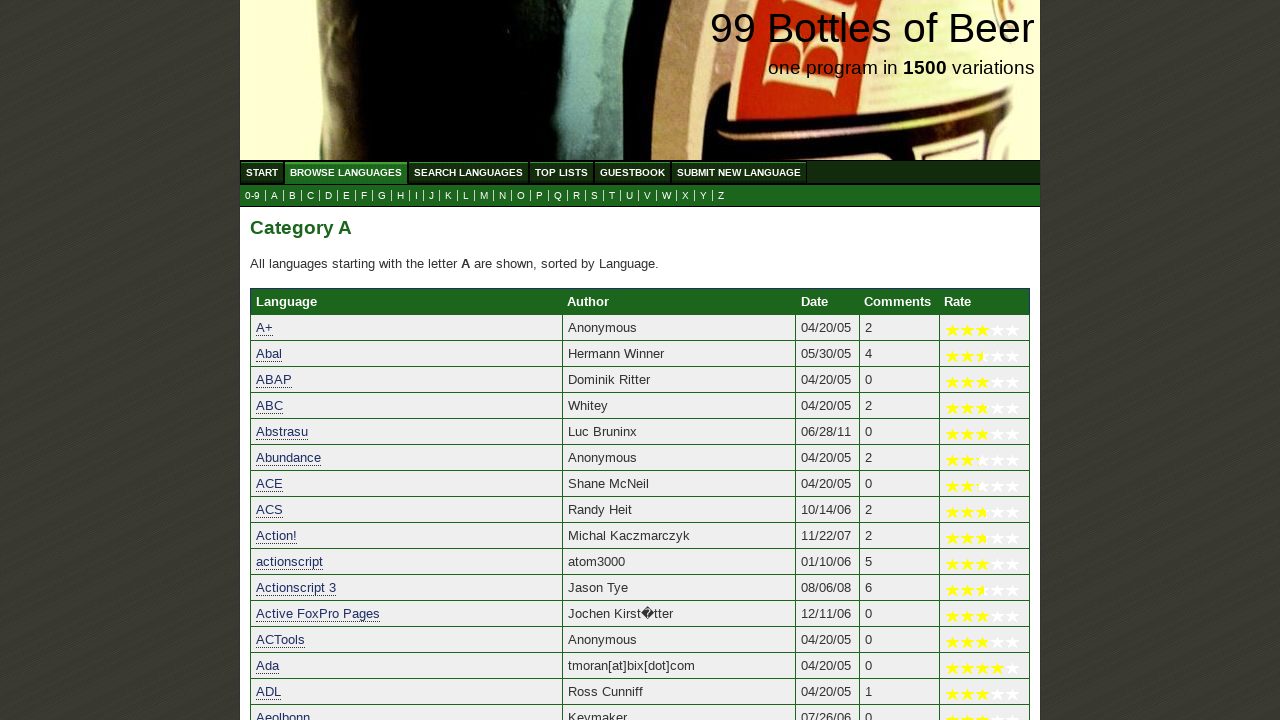

Waited for Language column header to appear
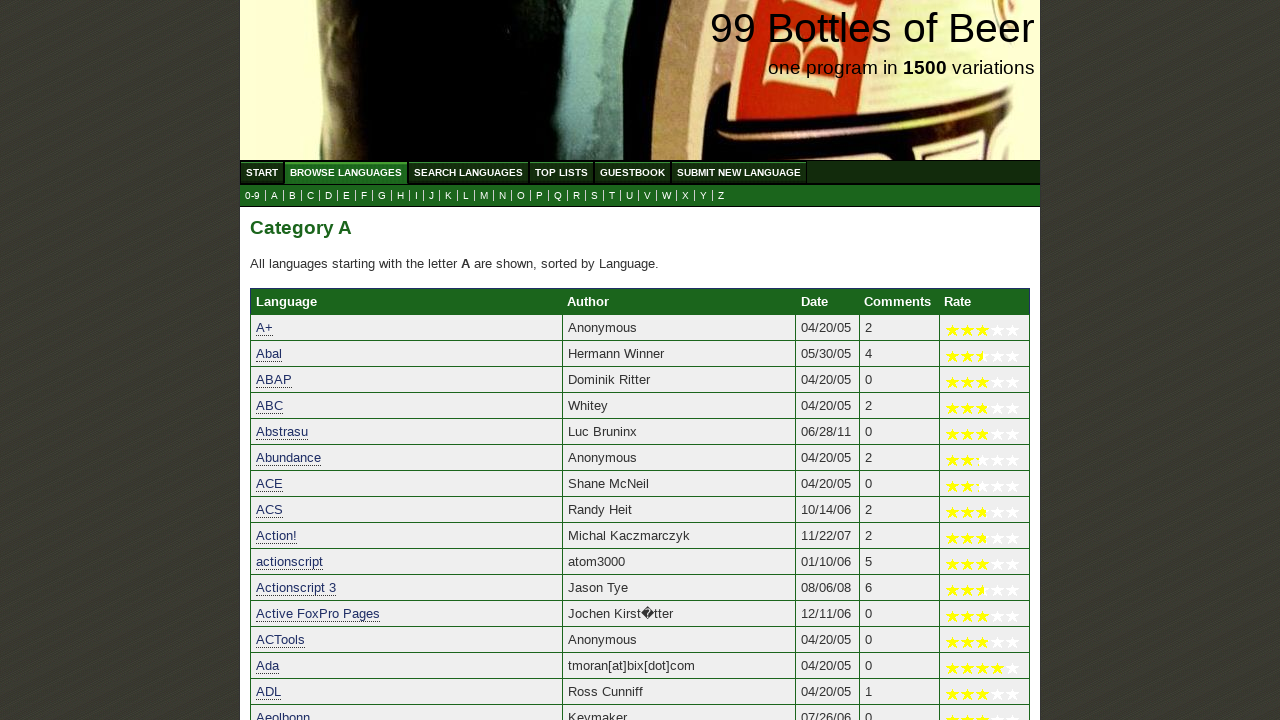

Waited for Author column header to appear
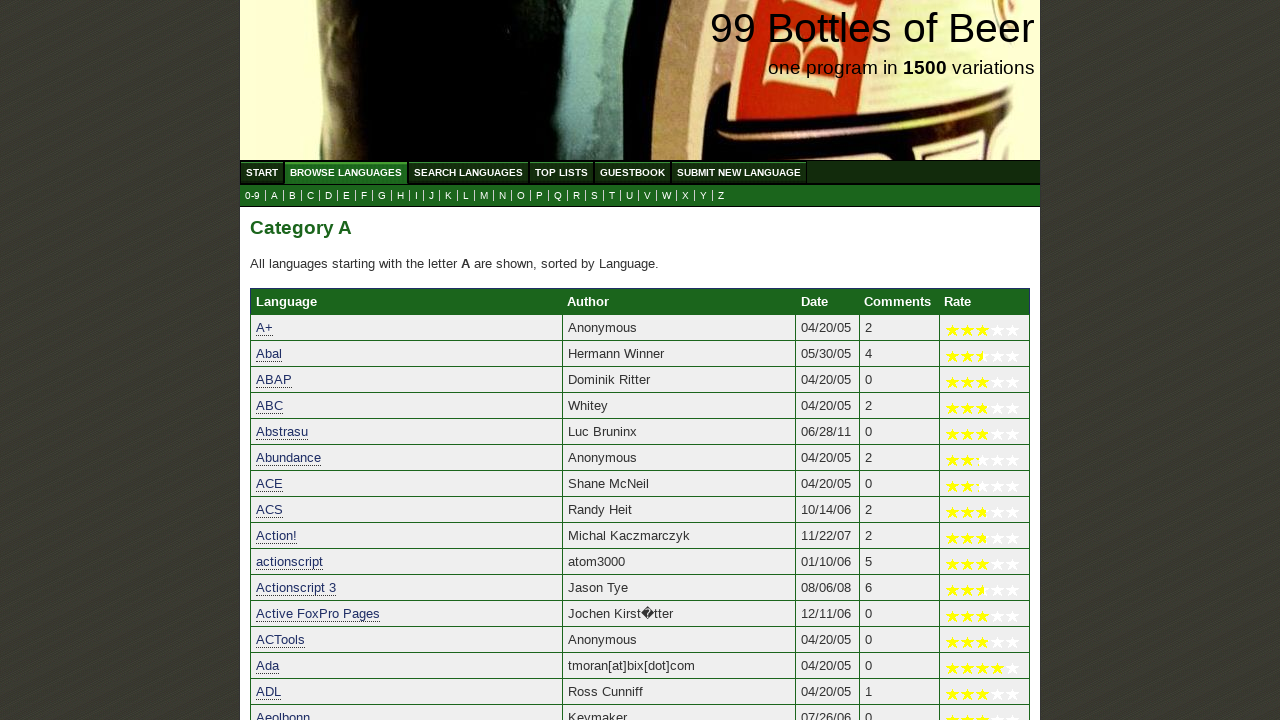

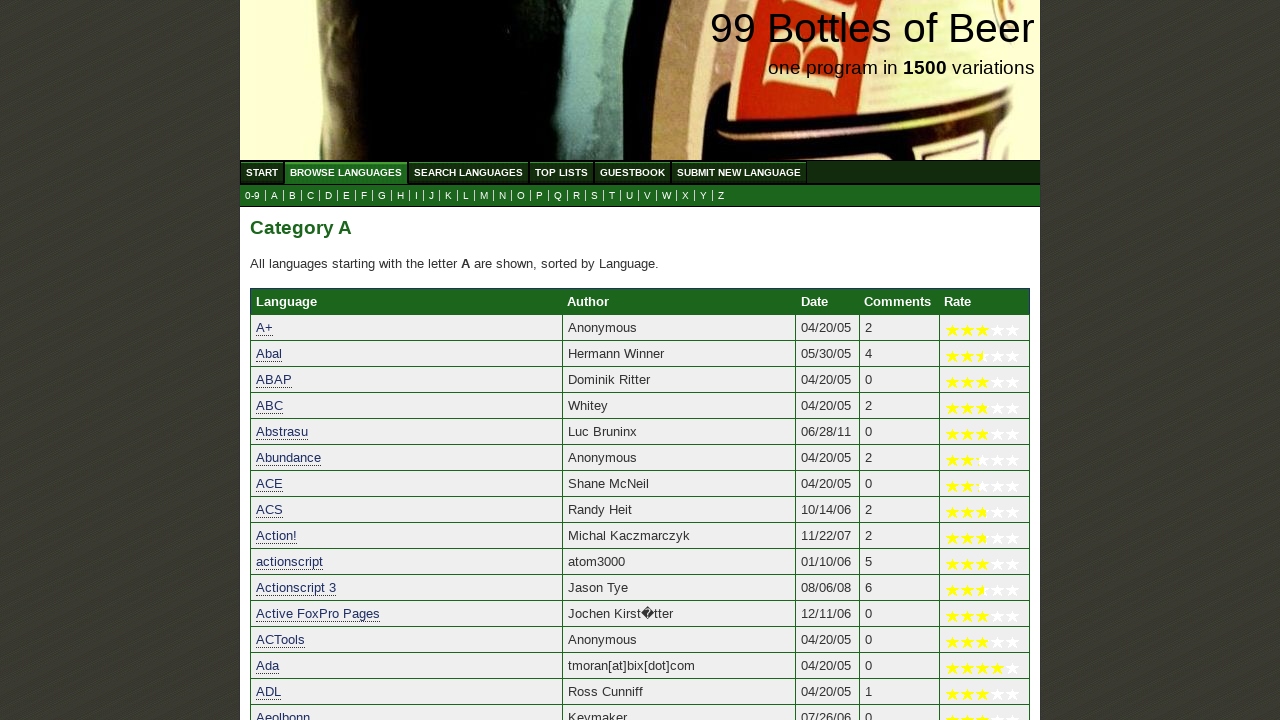